Tests the sign-up form validation by submitting an invalid email format to verify the form rejects it

Starting URL: https://thinking-tester-contact-list.herokuapp.com/addUser

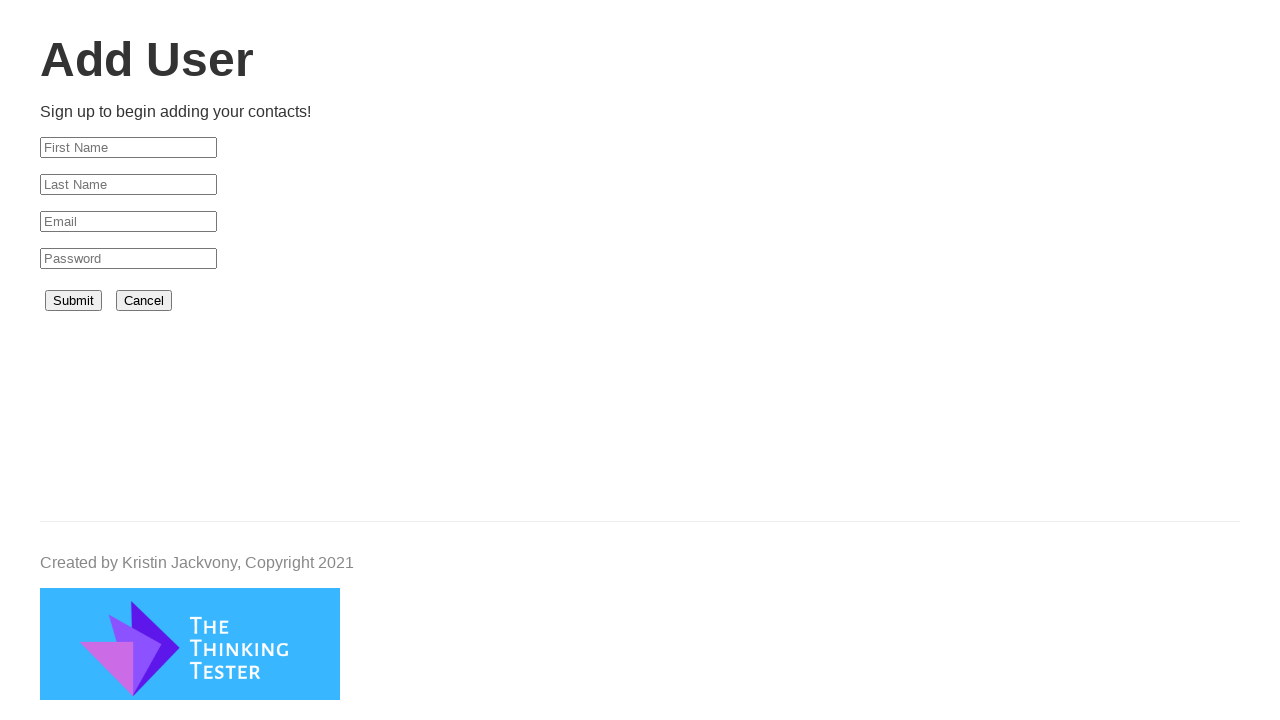

Filled first name field with 'Mamun' on #firstName
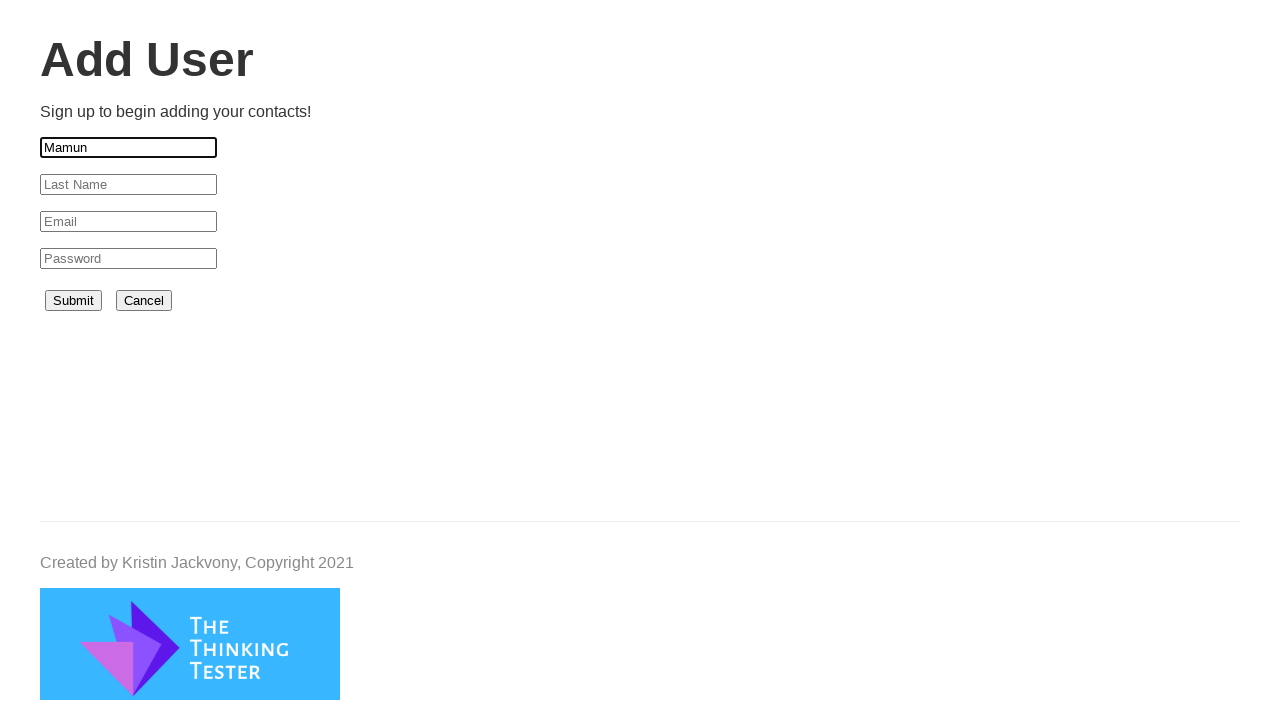

Filled last name field with 'Ahmed' on #lastName
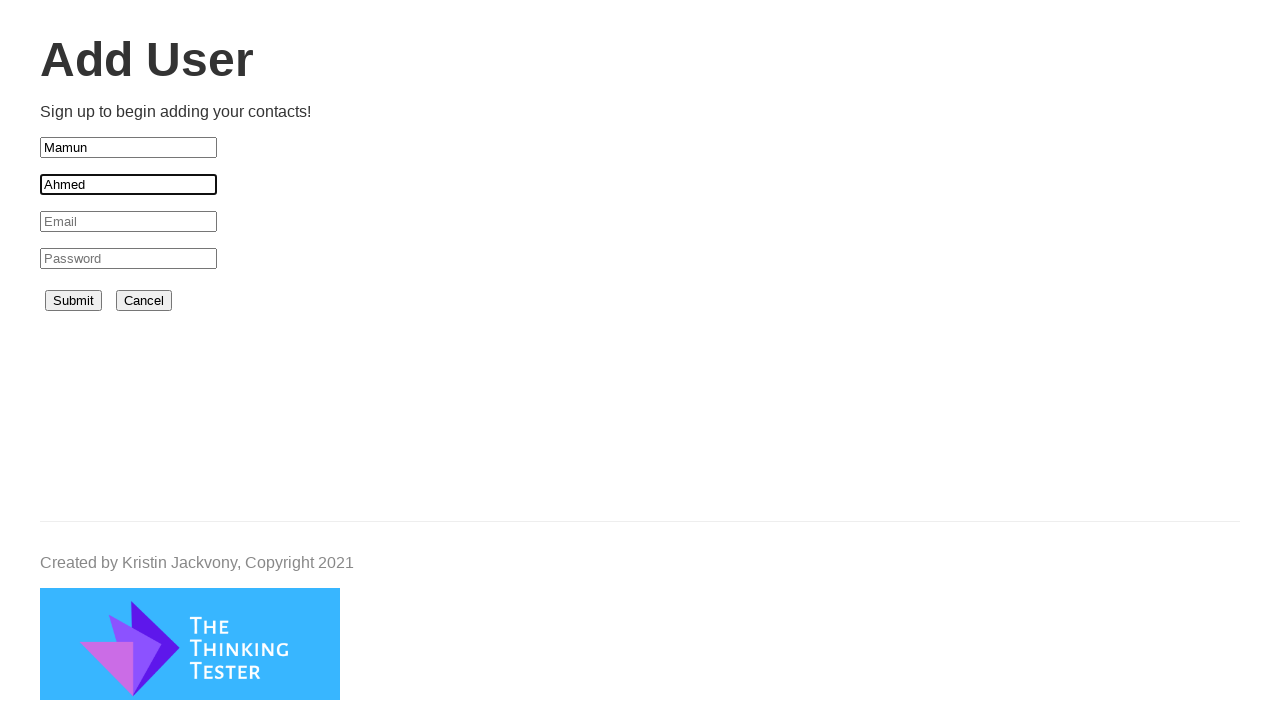

Filled email field with invalid format 'yasir123' on #email
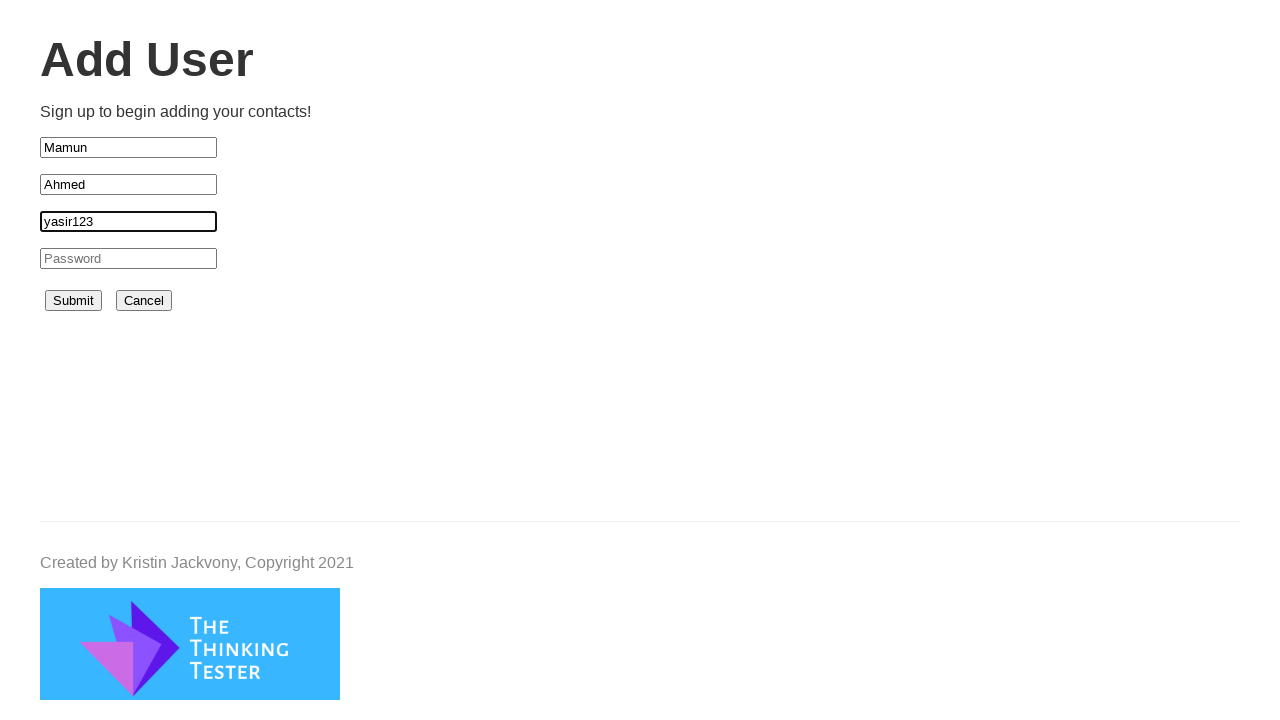

Filled password field with '12345678' on #password
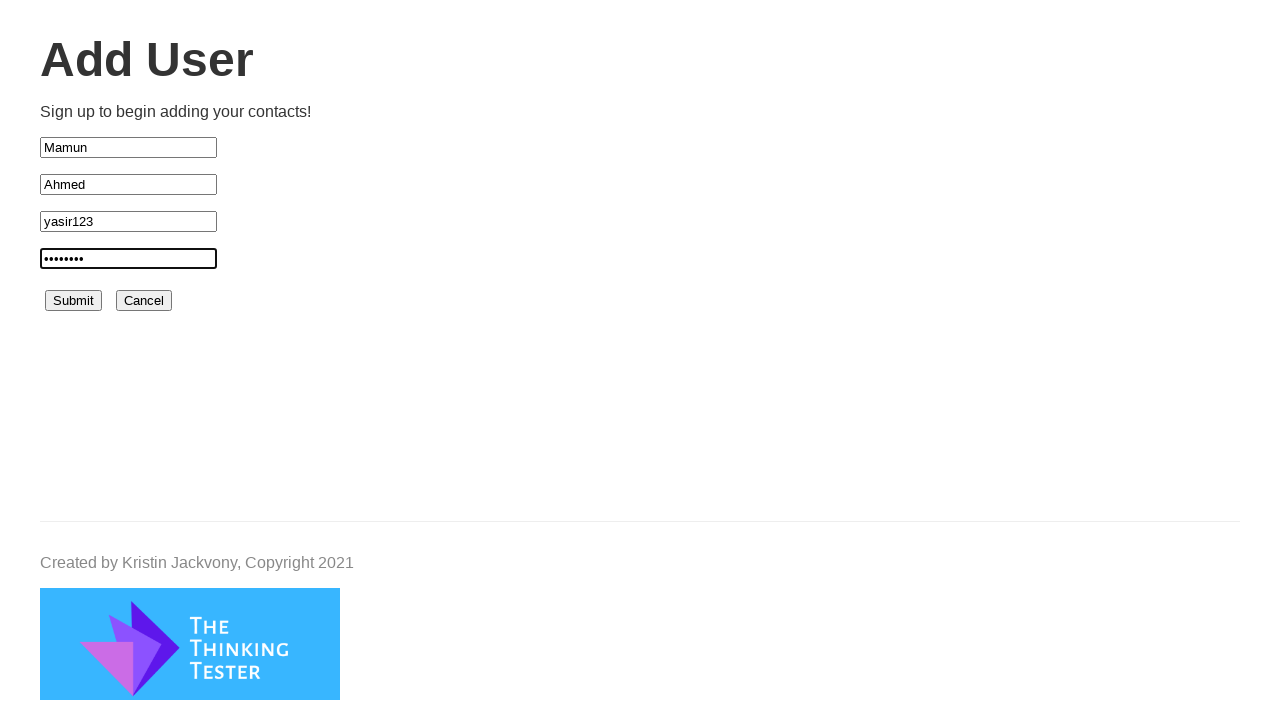

Clicked submit button to attempt sign-up with invalid email at (74, 301) on #submit
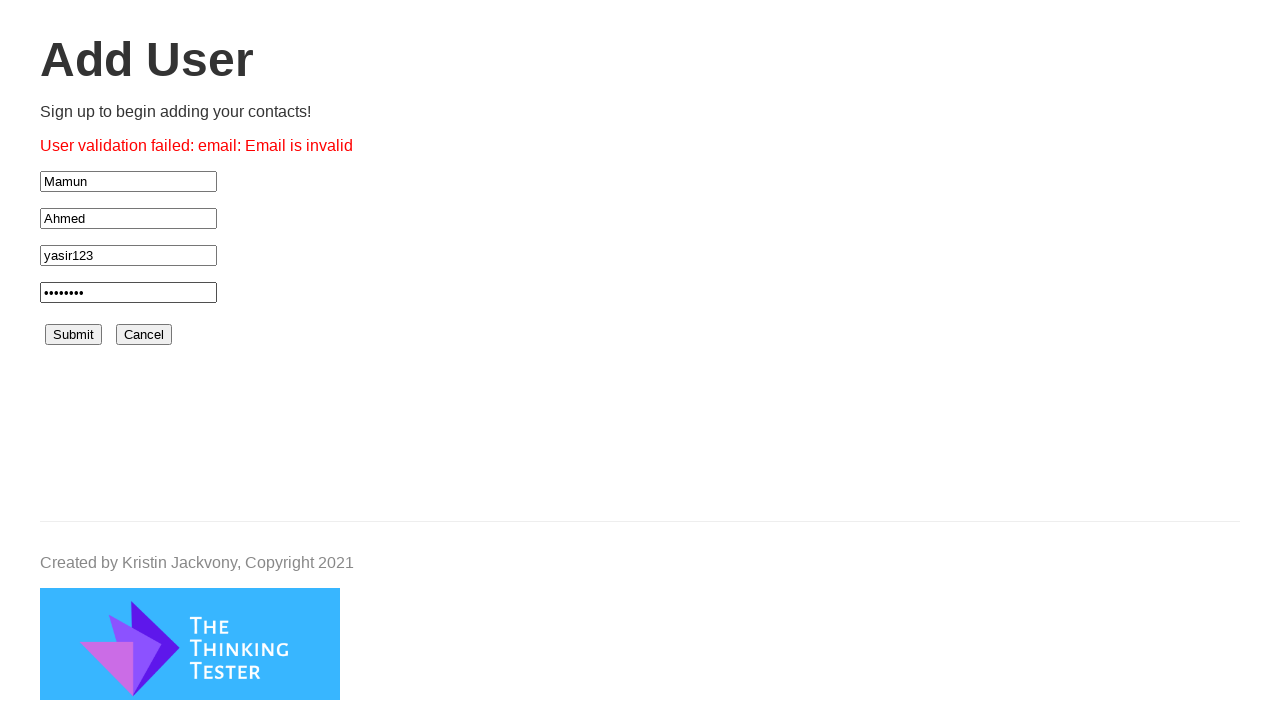

Waited for form validation response after submitting invalid email
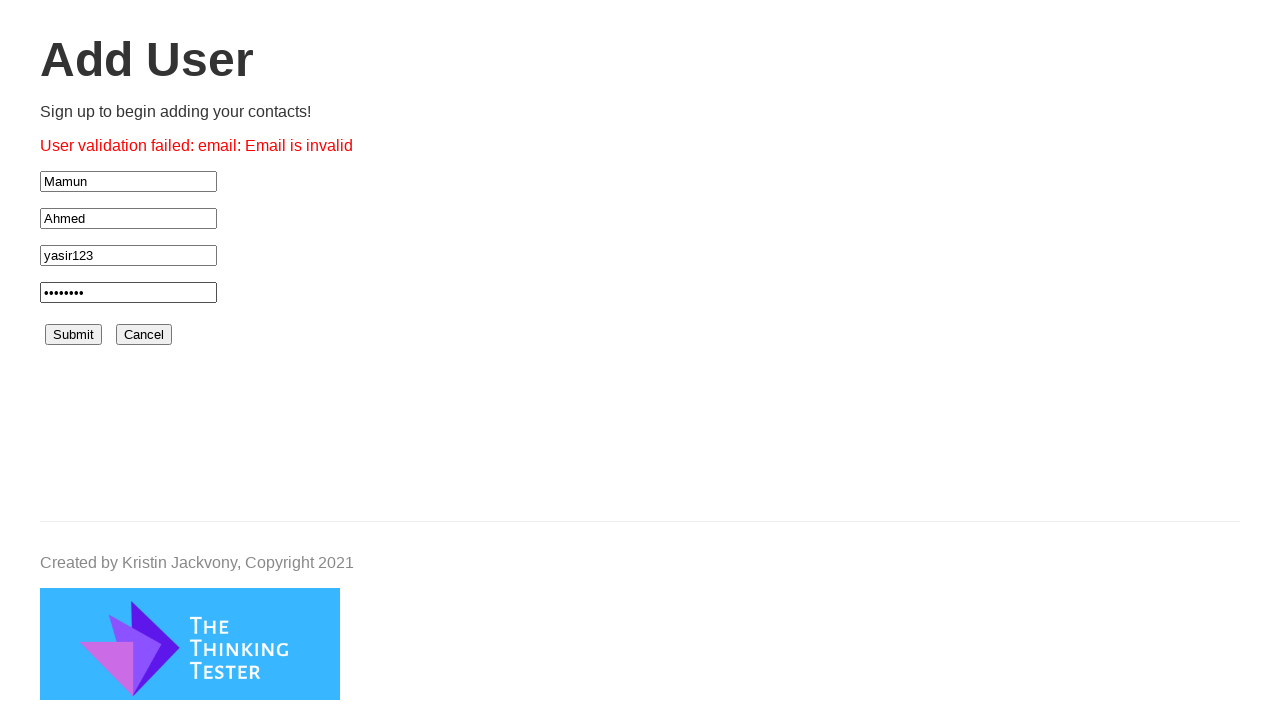

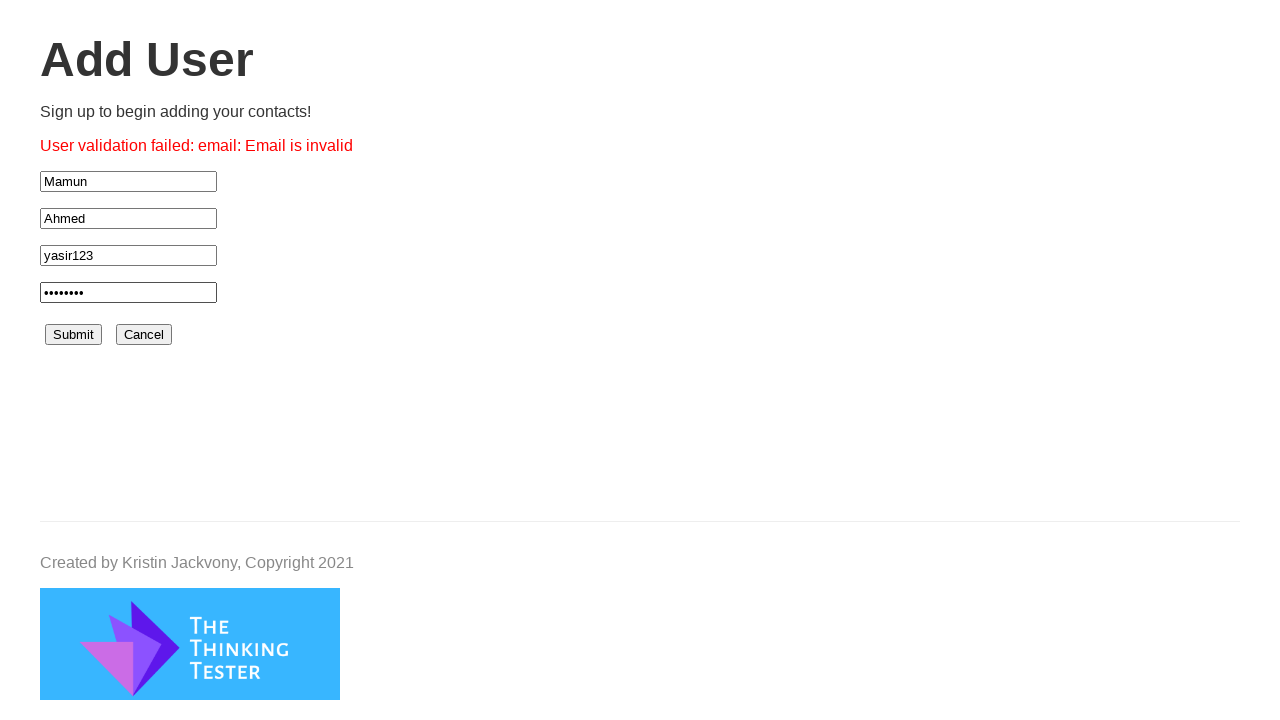